Tests error message display on forgot password page by entering invalid input and verifying error message appears

Starting URL: https://qa3.vytrack.com

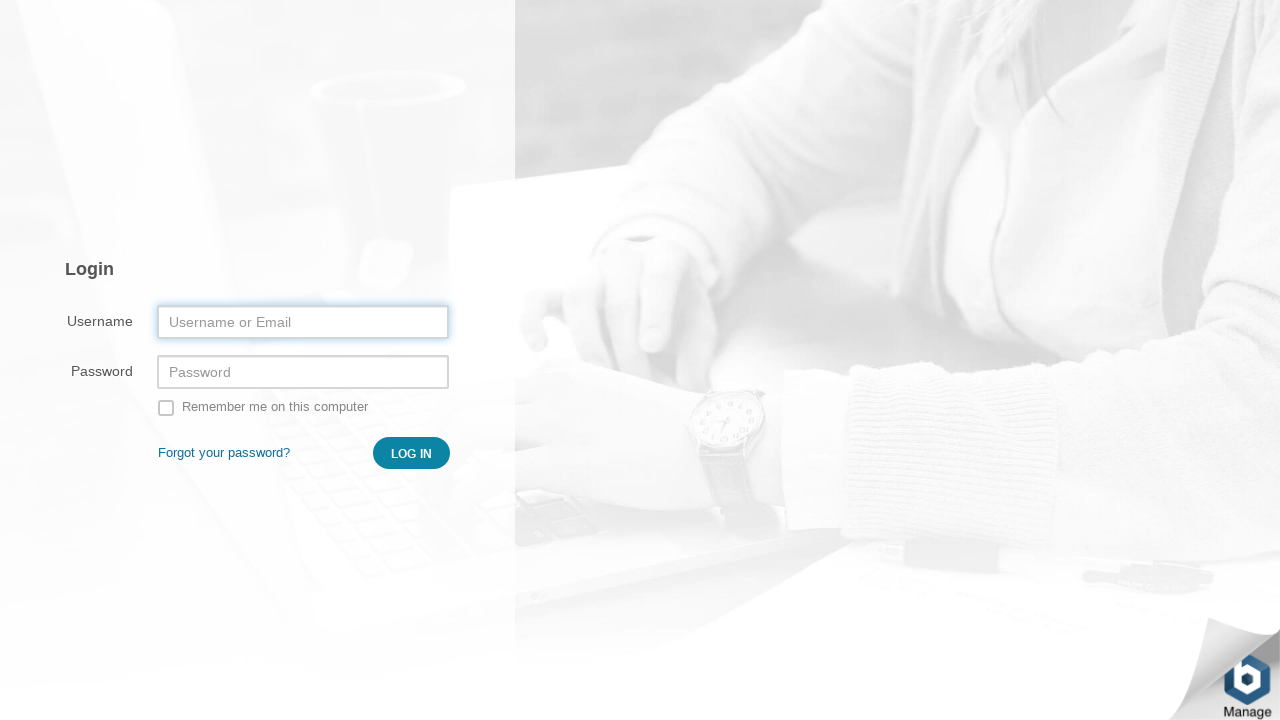

Clicked on 'Forgot your password?' link at (224, 453) on text='Forgot your password?'
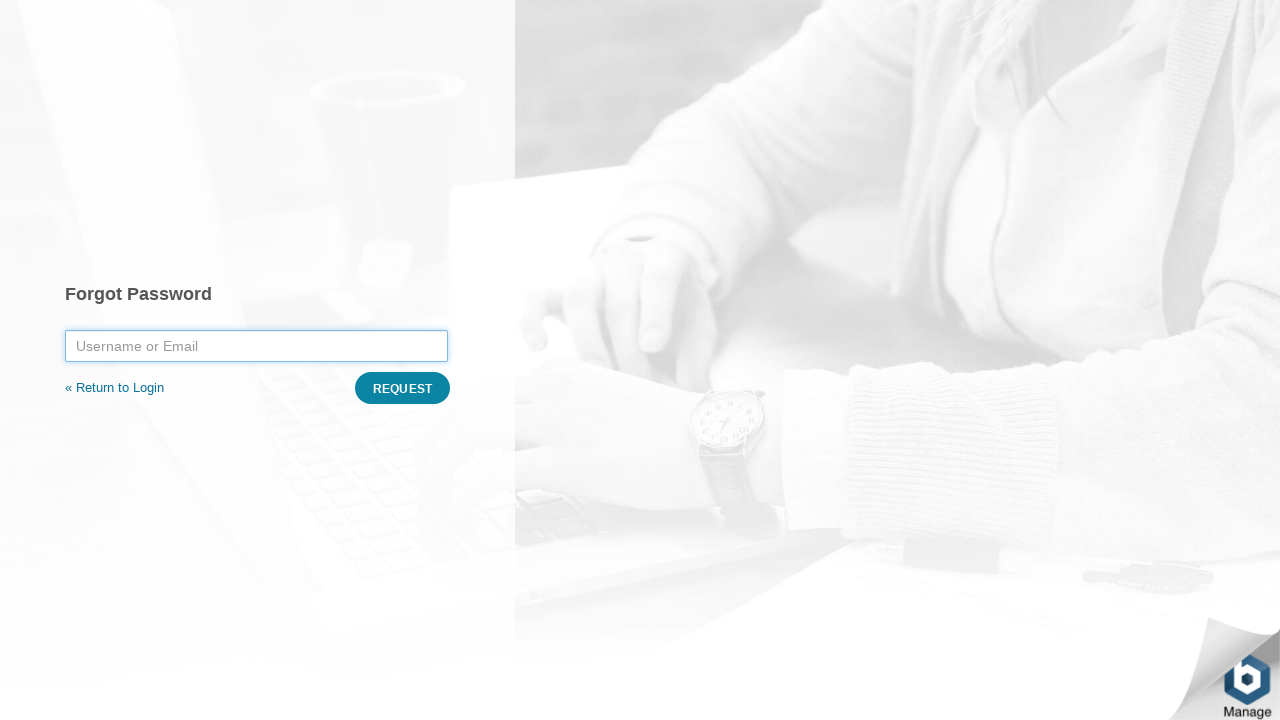

Forgot password page loaded
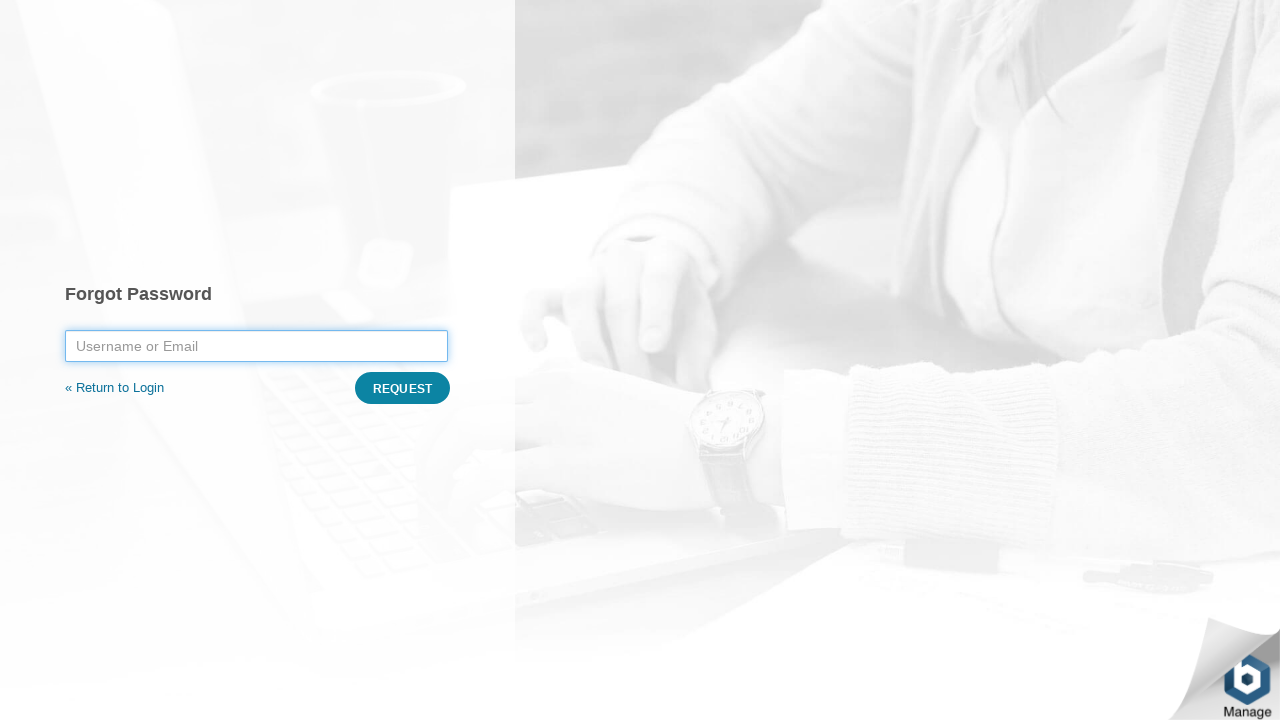

Filled forgot password field with 'testuser123' on input[type='text']
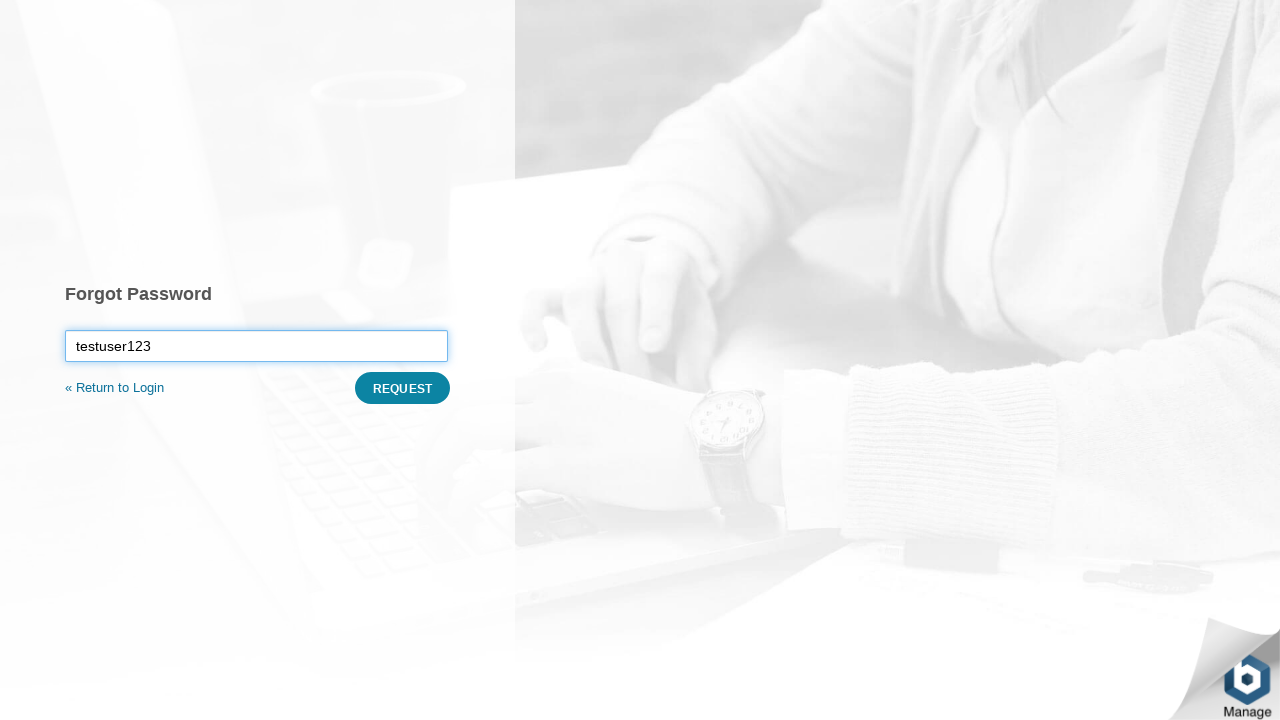

Pressed Enter to submit forgot password form on input[type='text']
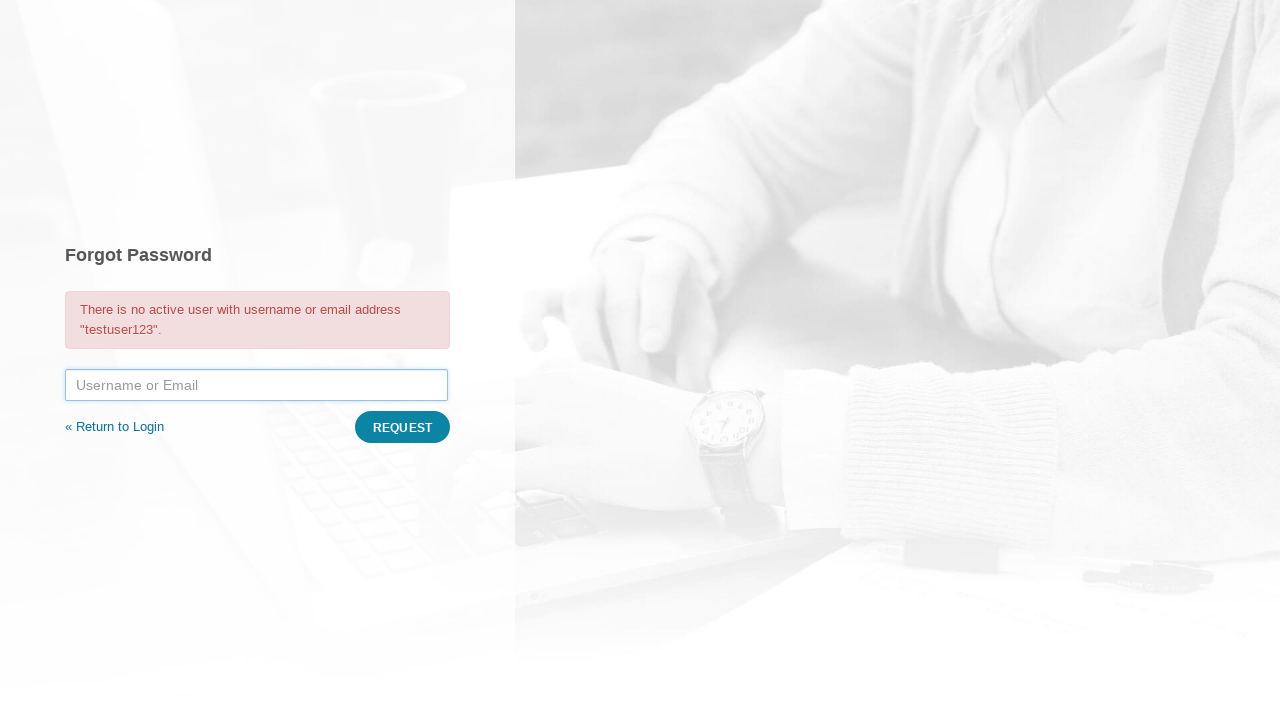

Error message alert appeared
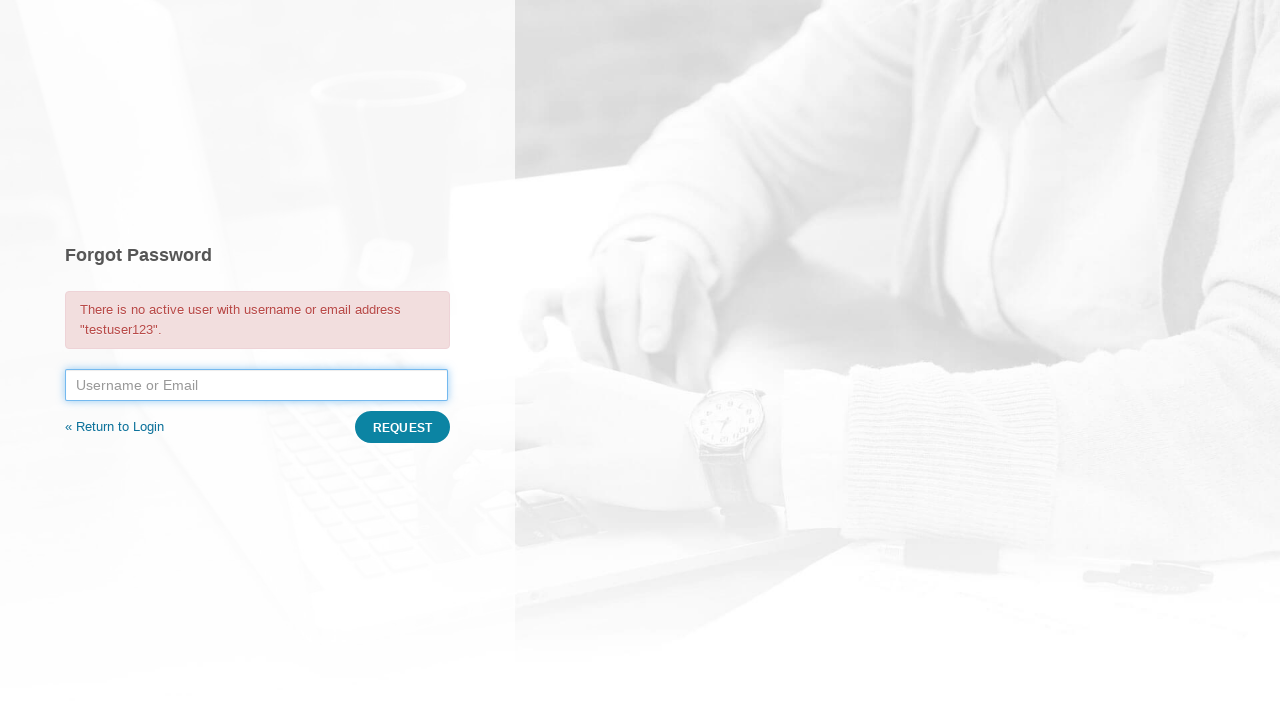

Located error message element
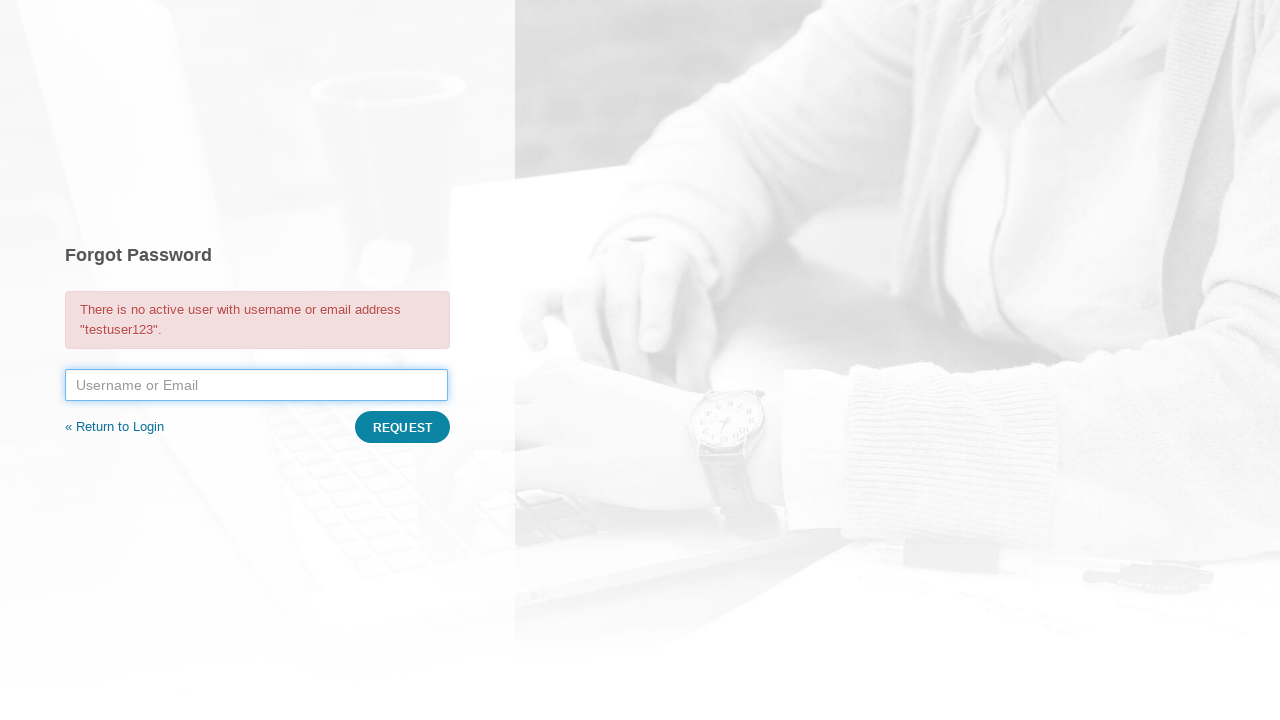

Verified error message is visible
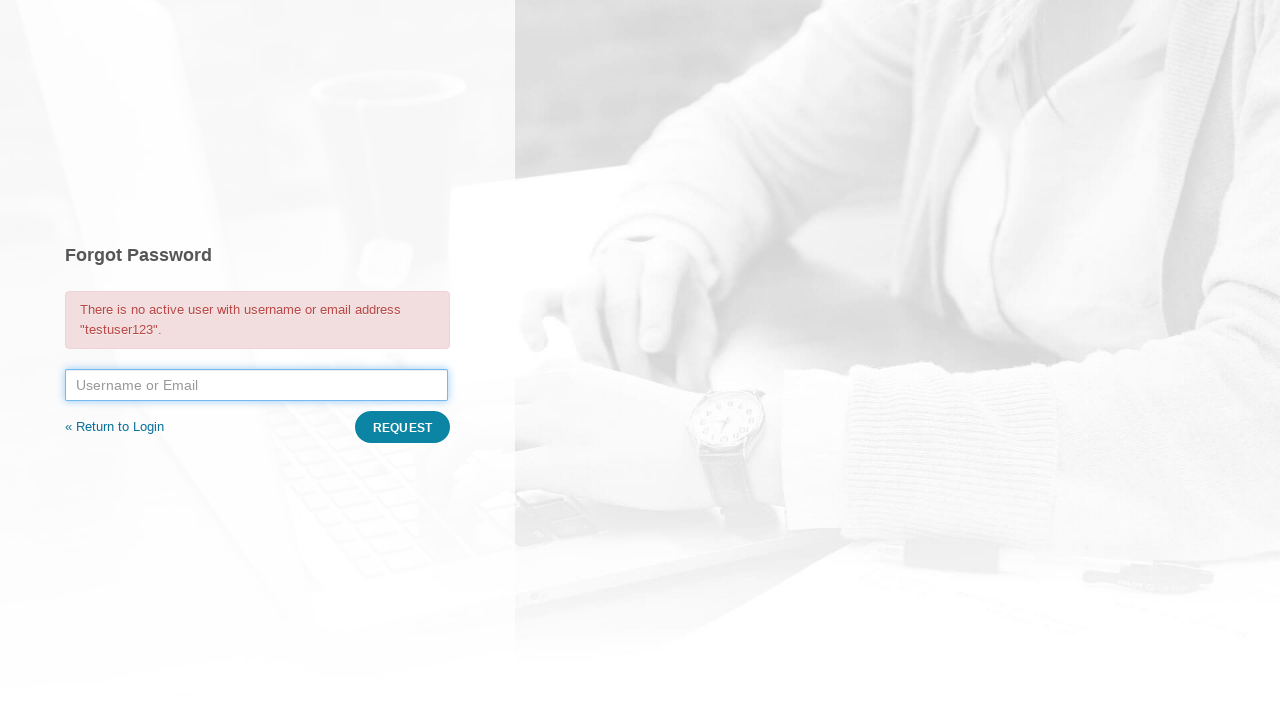

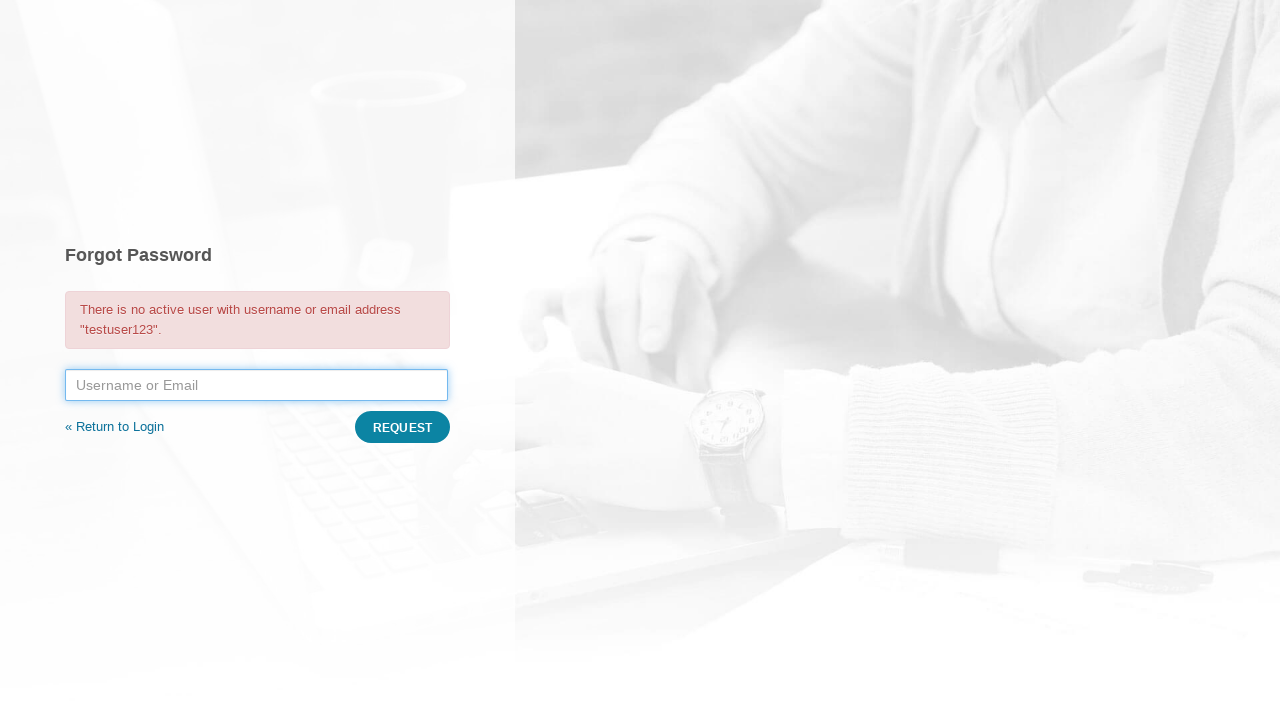